Tests the Python.org search functionality by entering "pycon" as a search query and submitting the form

Starting URL: http://www.python.org

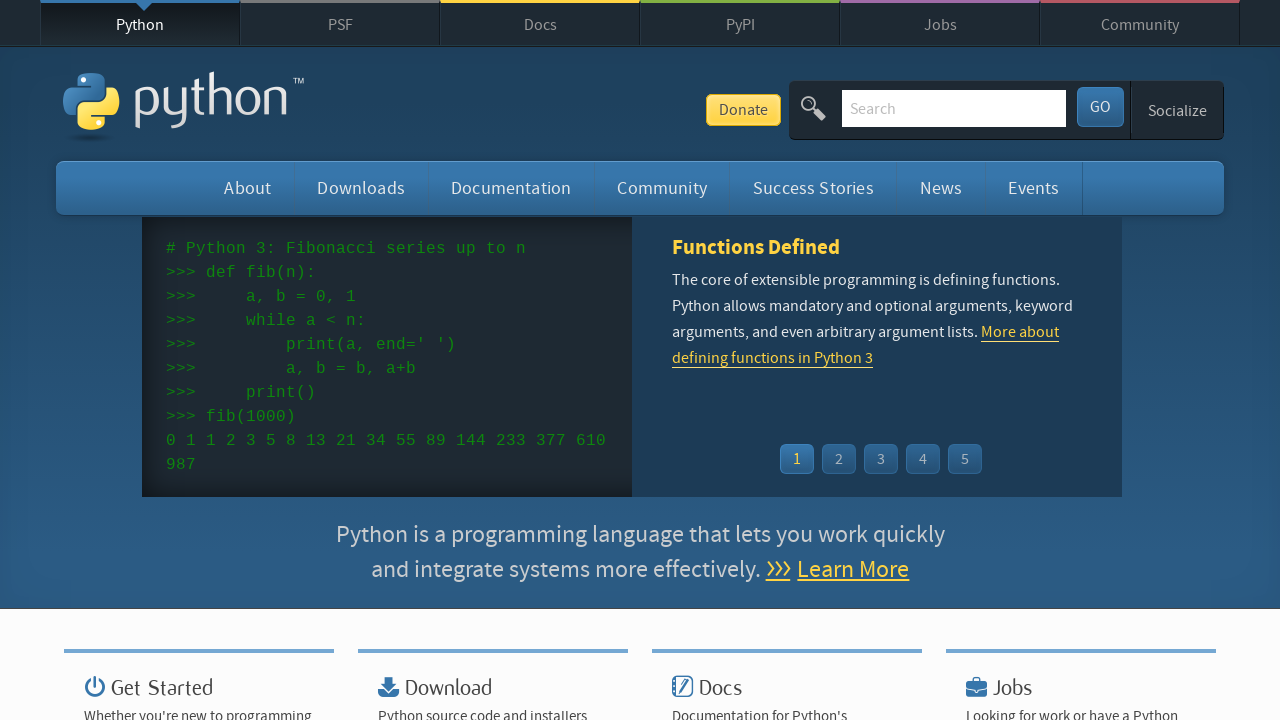

Verified 'Python' is in page title
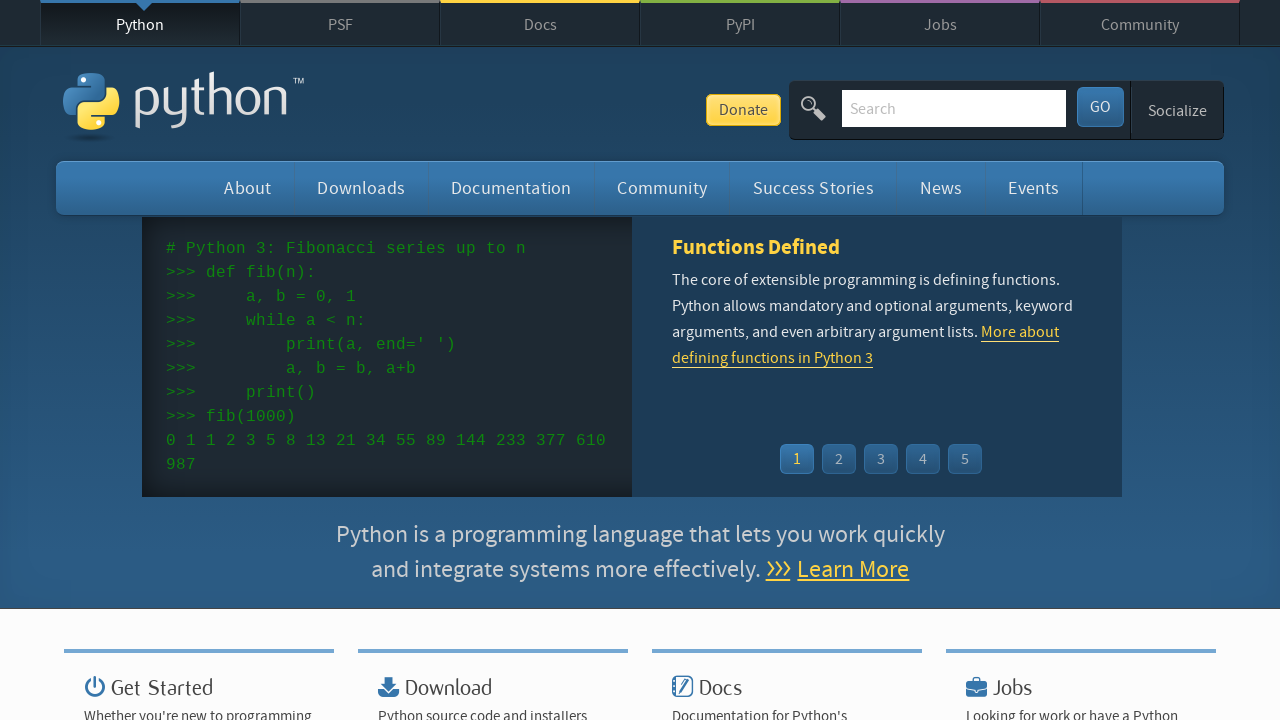

Filled search field with 'pycon' on input[name='q']
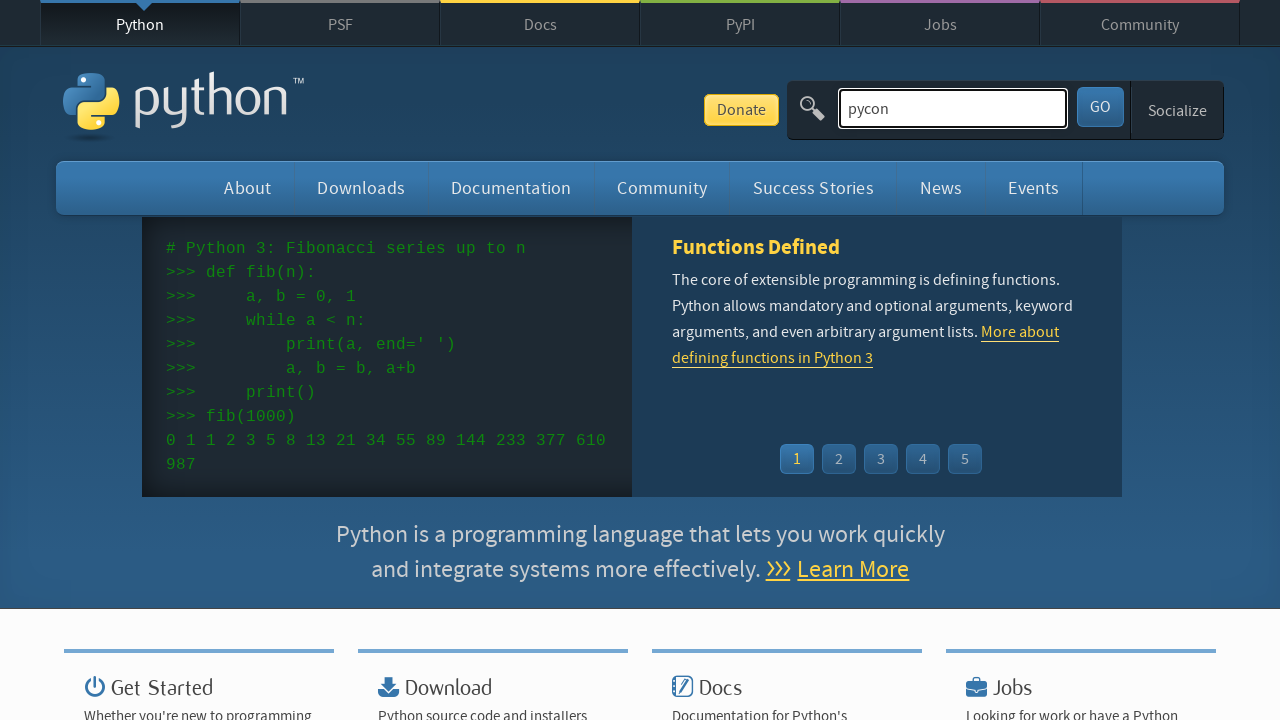

Submitted search form by pressing Enter on input[name='q']
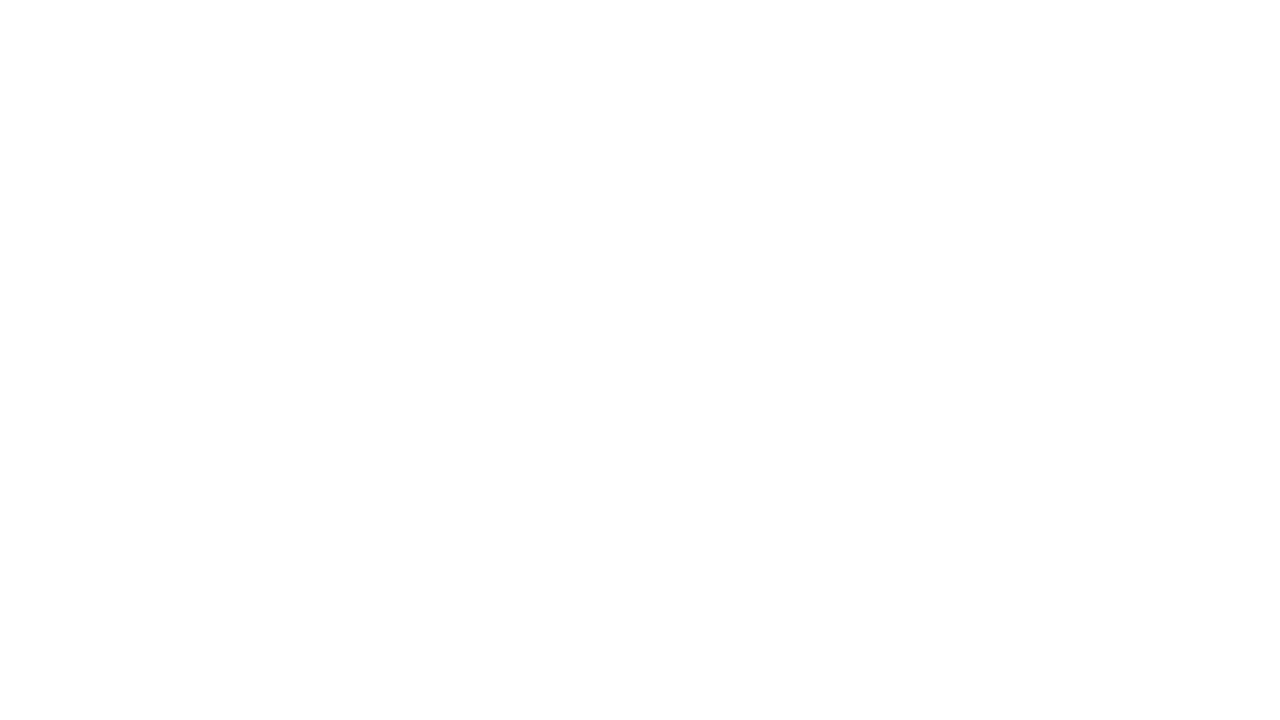

Waited for page to reach networkidle state
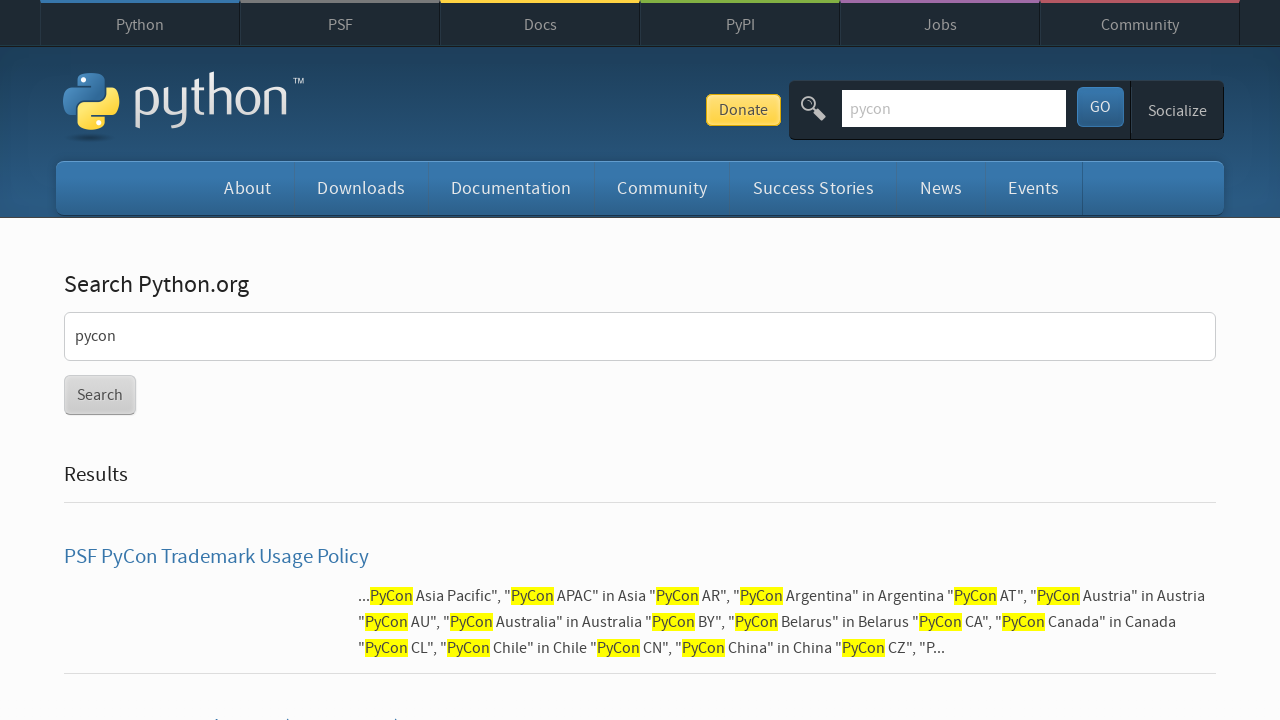

Verified search results were found (no 'No results found' message)
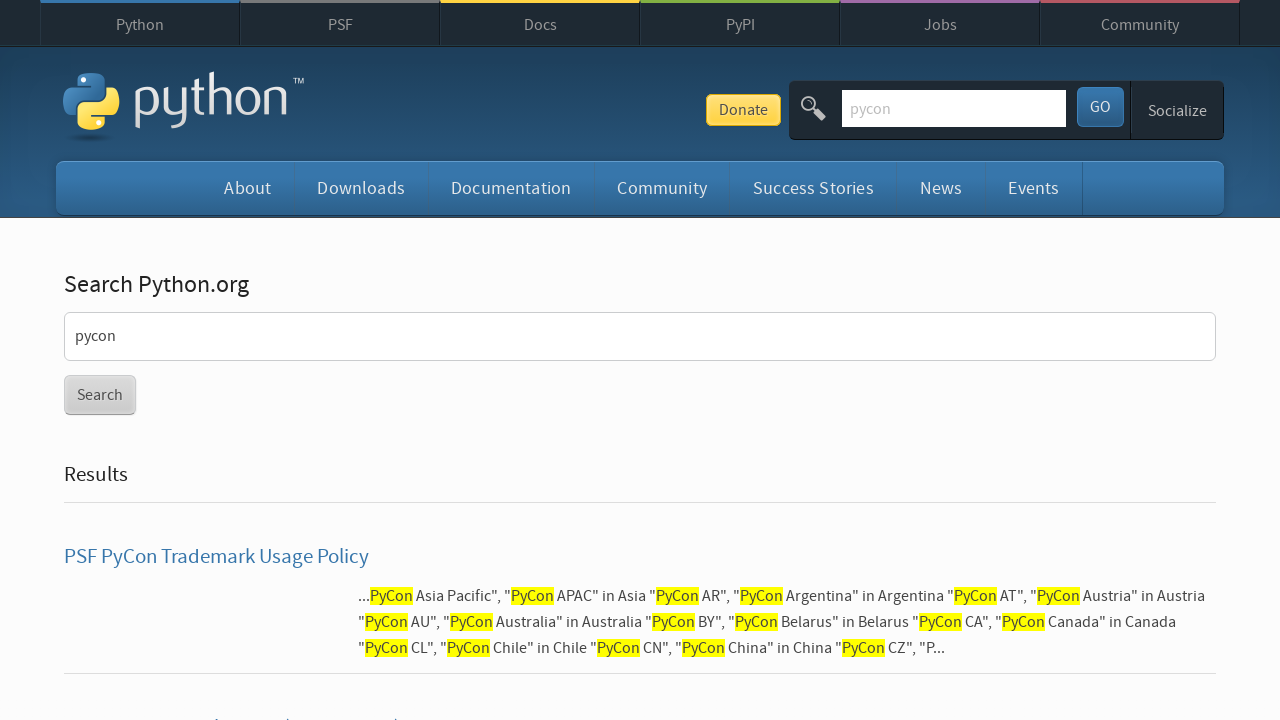

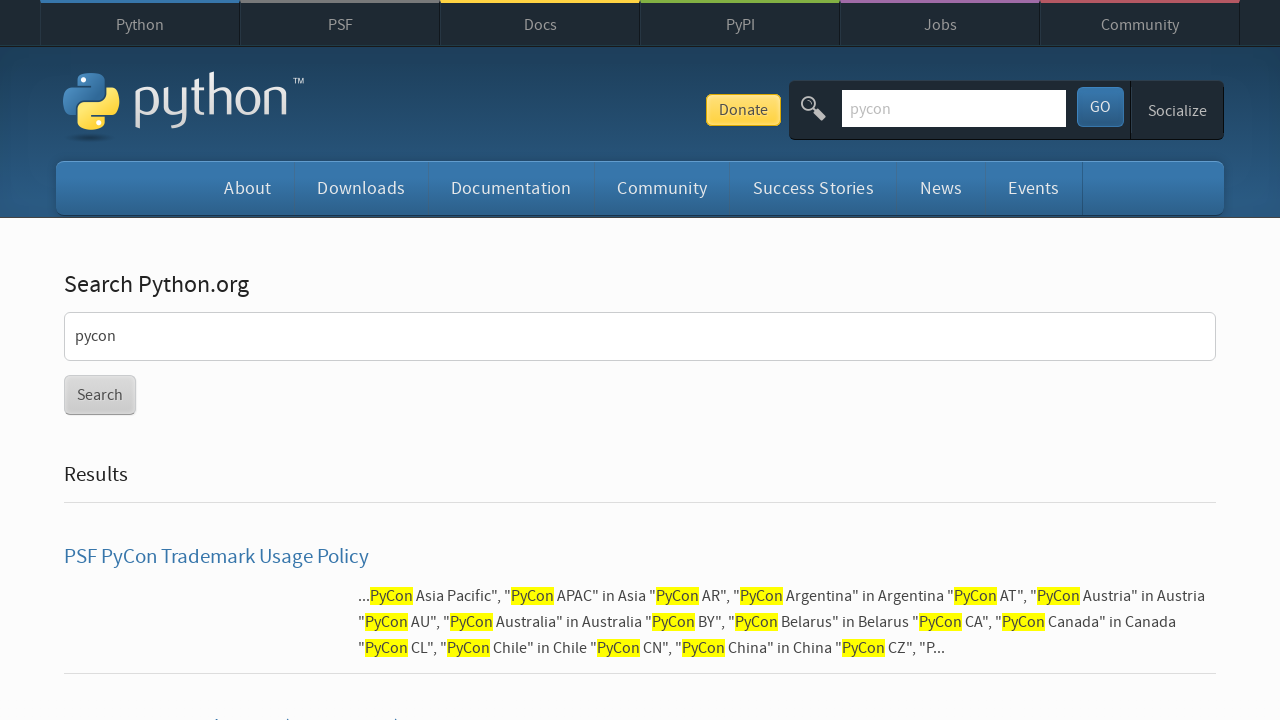